Navigates to StreamsCharts clips page, switches to table view, opens a clip to view it in the popup player, and then closes the popup.

Starting URL: https://streamscharts.com/clips?language=en

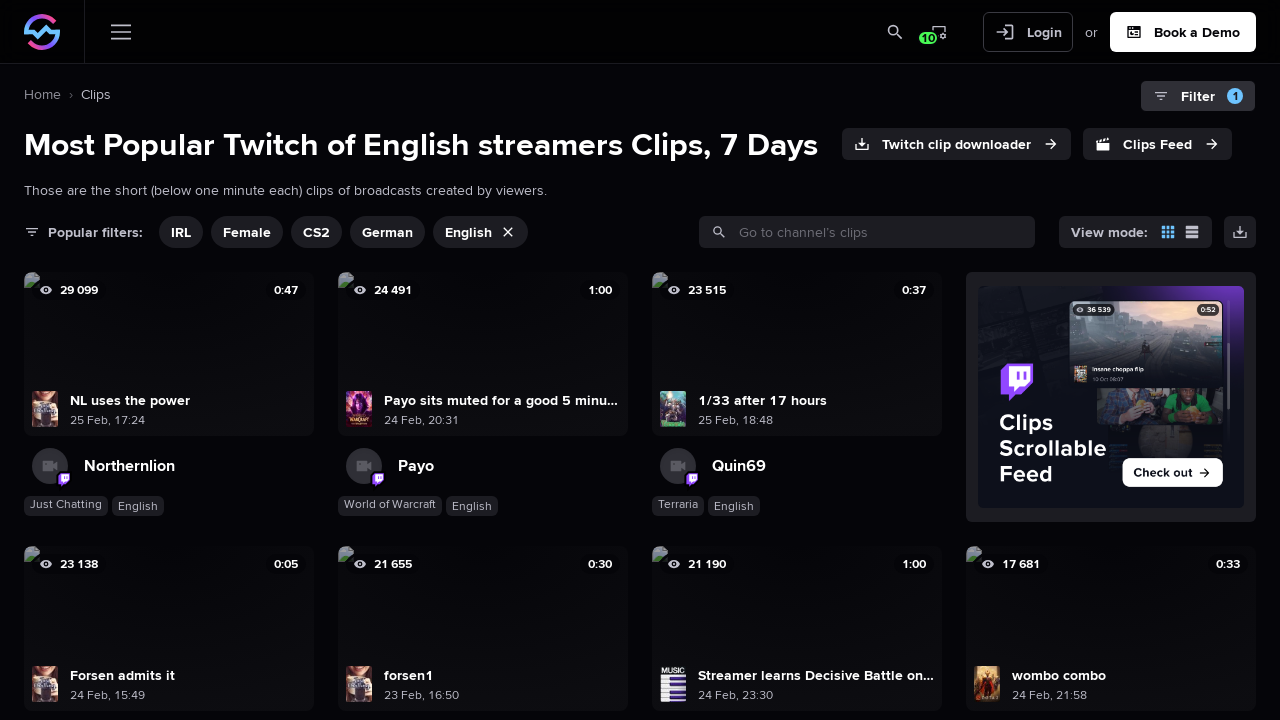

Waited for view toggle controls to load on StreamsCharts clips page
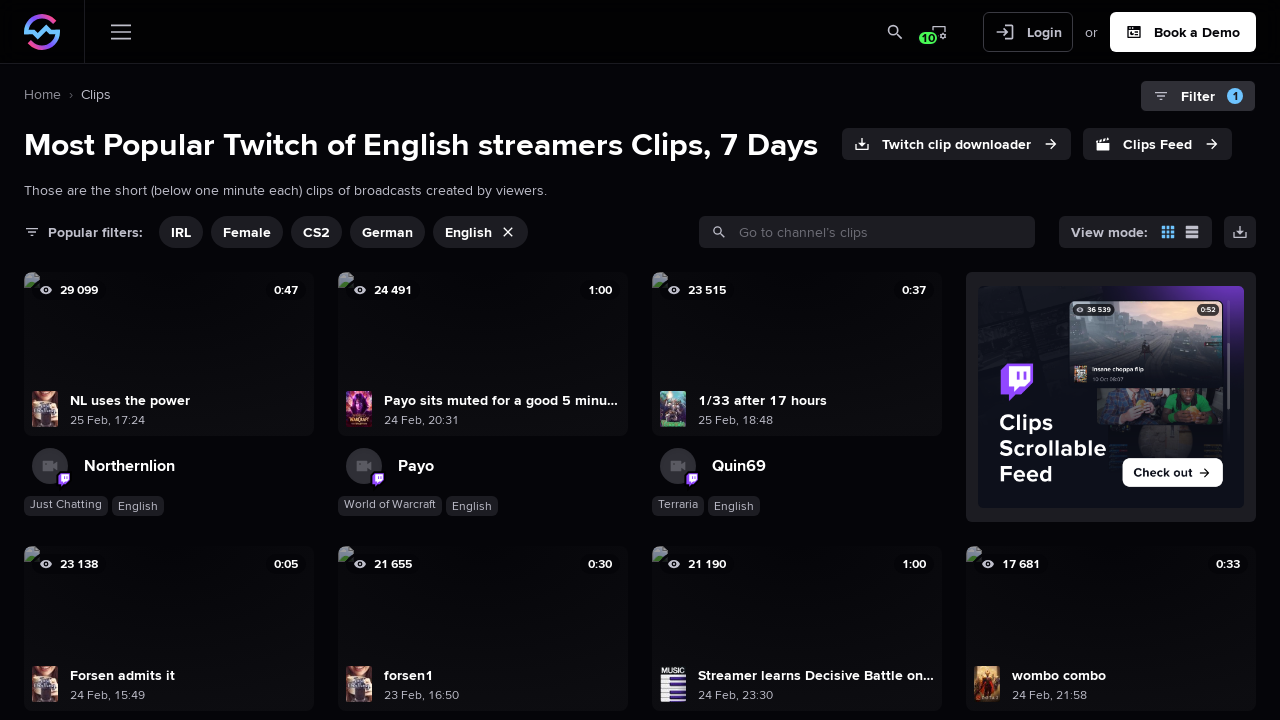

Clicked table view toggle button to switch from default view at (1192, 232) on div.flex.items-center.space-x-2 button >> nth=1
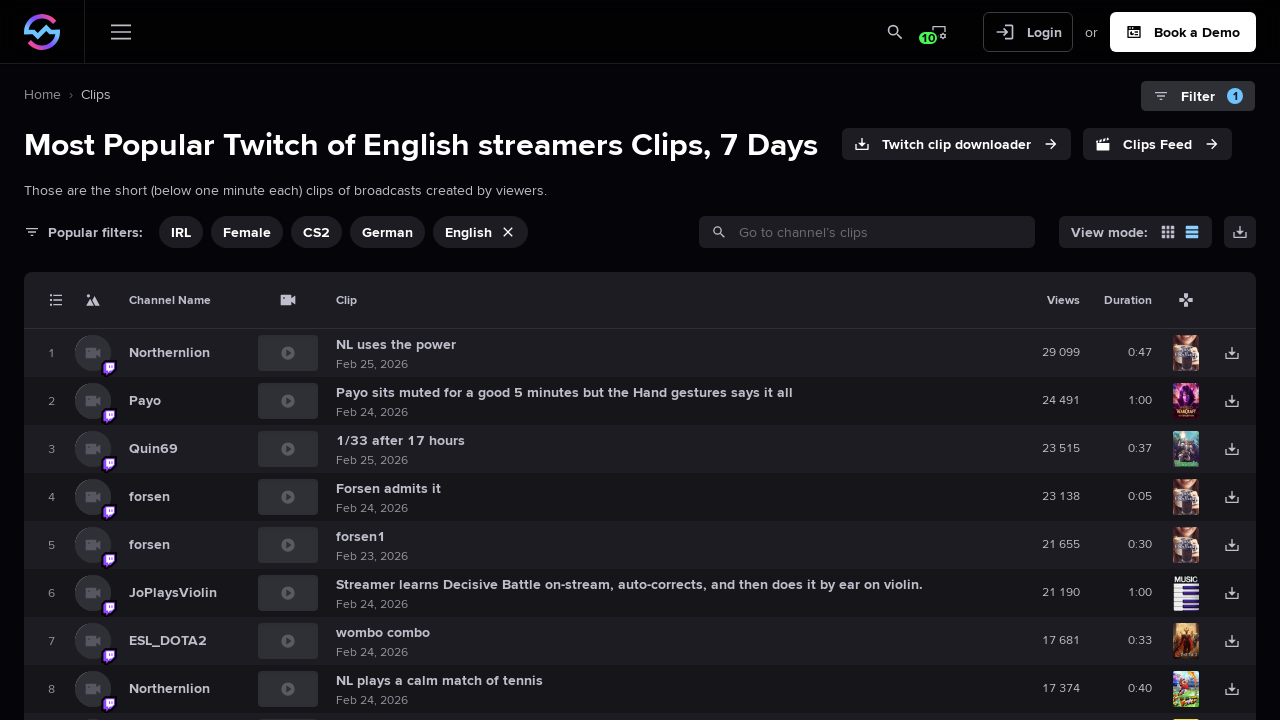

Table view selector appeared
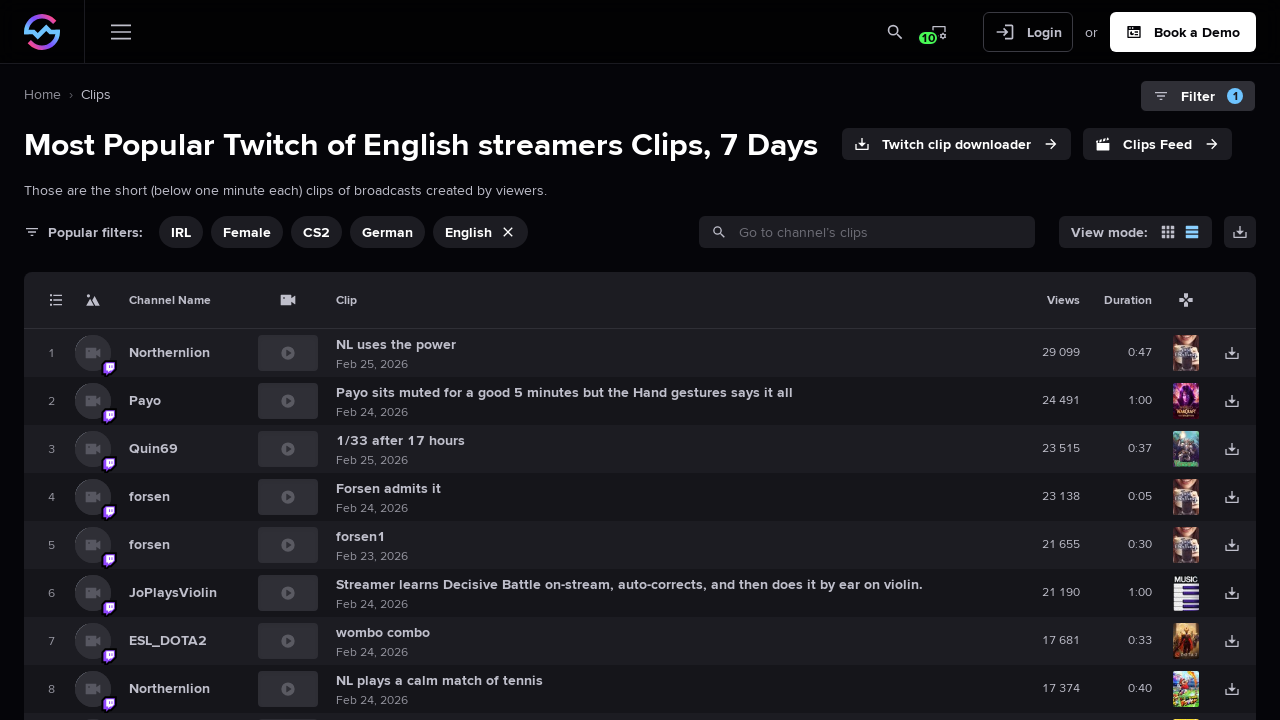

Waited 2 seconds for table view to fully render
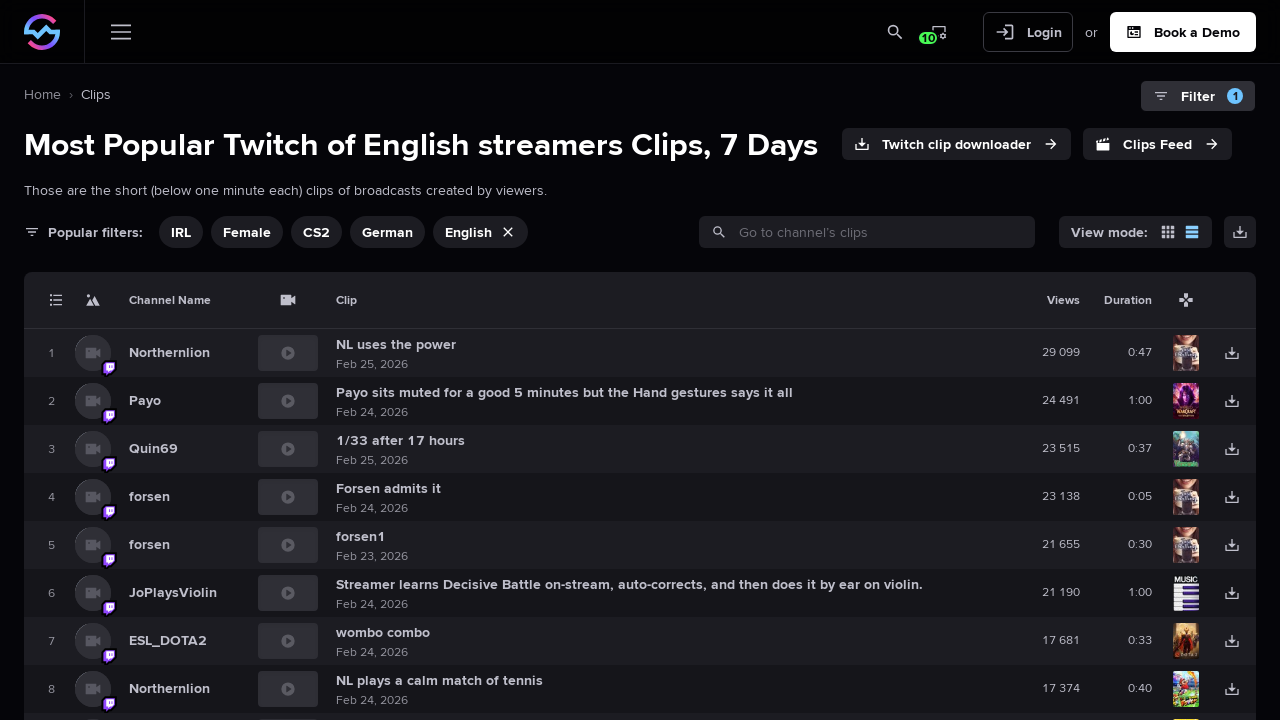

Clicked on the first clip in the table to open it at (288, 353) on tr.text-sm.group >> nth=0 >> div.t_s_p_c
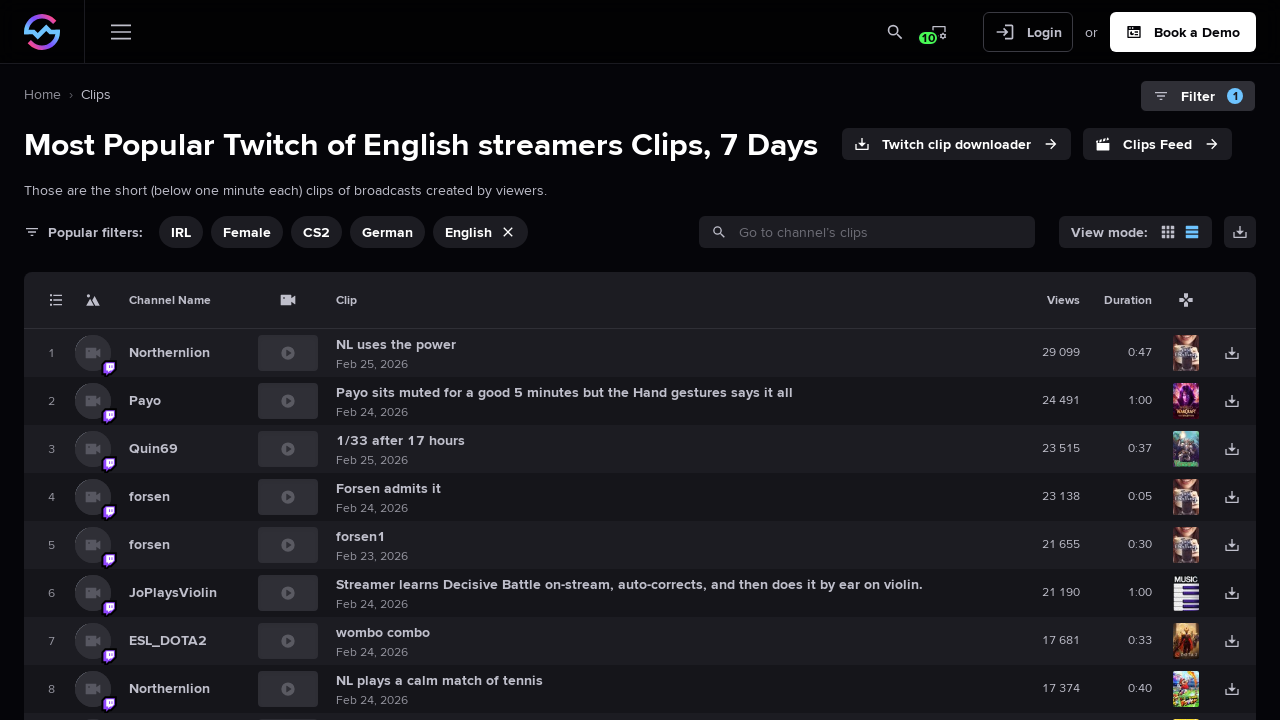

Clip popup player appeared
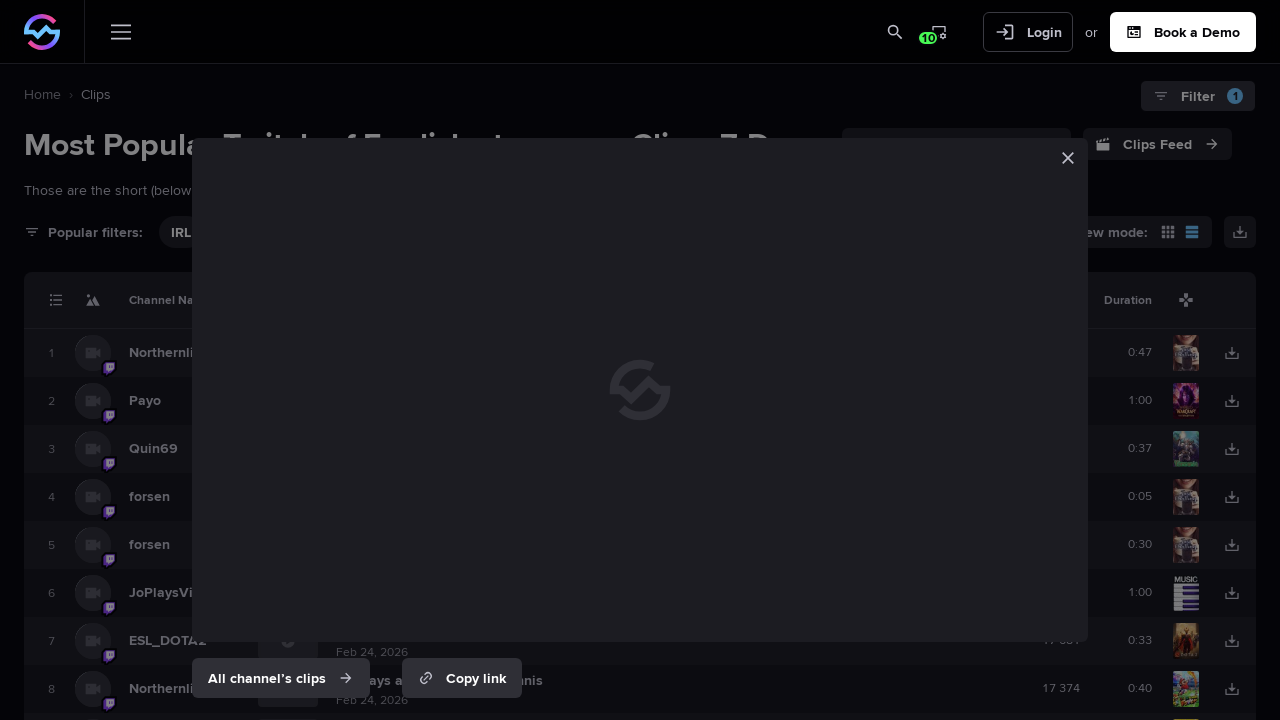

Waited 2 seconds for popup player to fully load
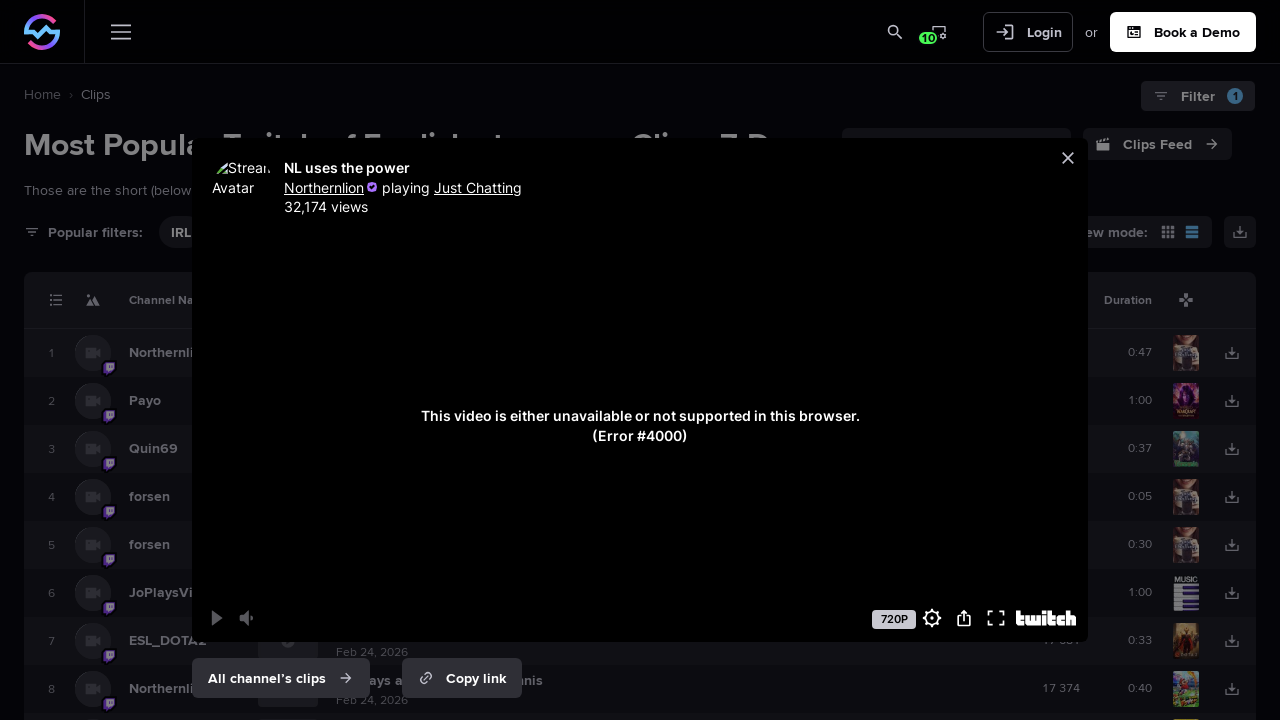

Clicked close button to close the clip popup at (1068, 158) on div.relative.w-full.video-popup-position svg[title='close']
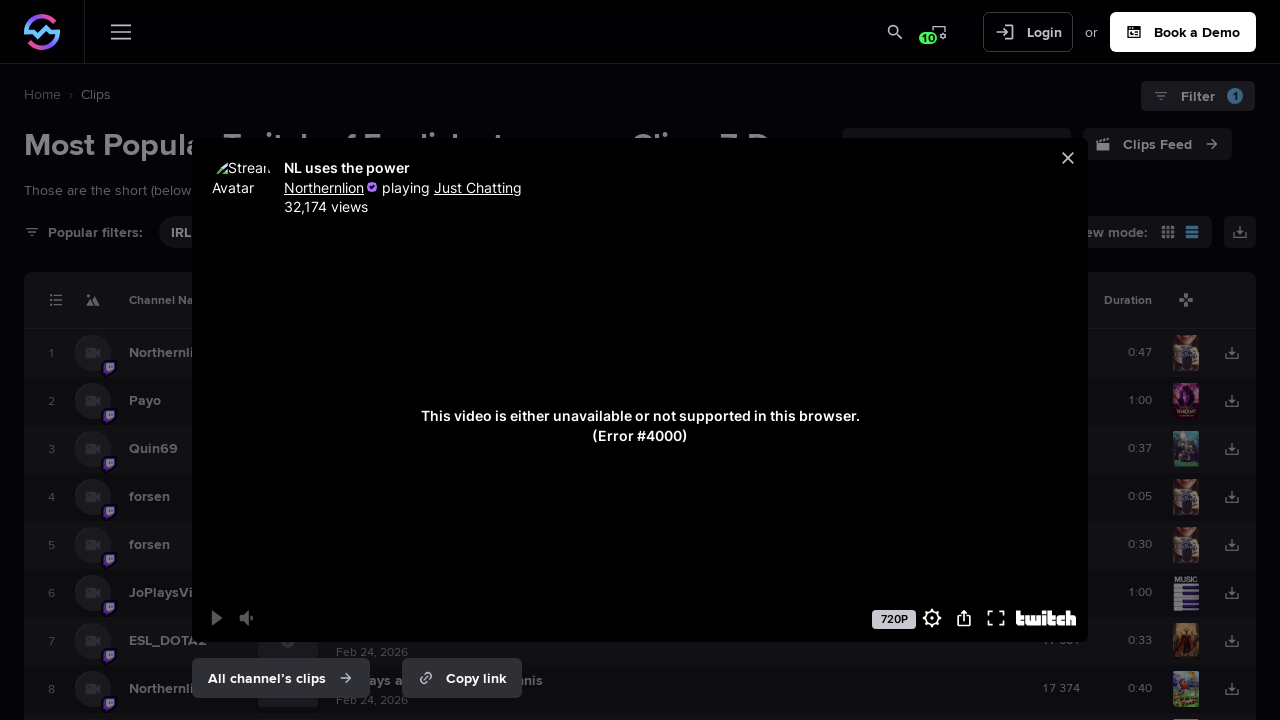

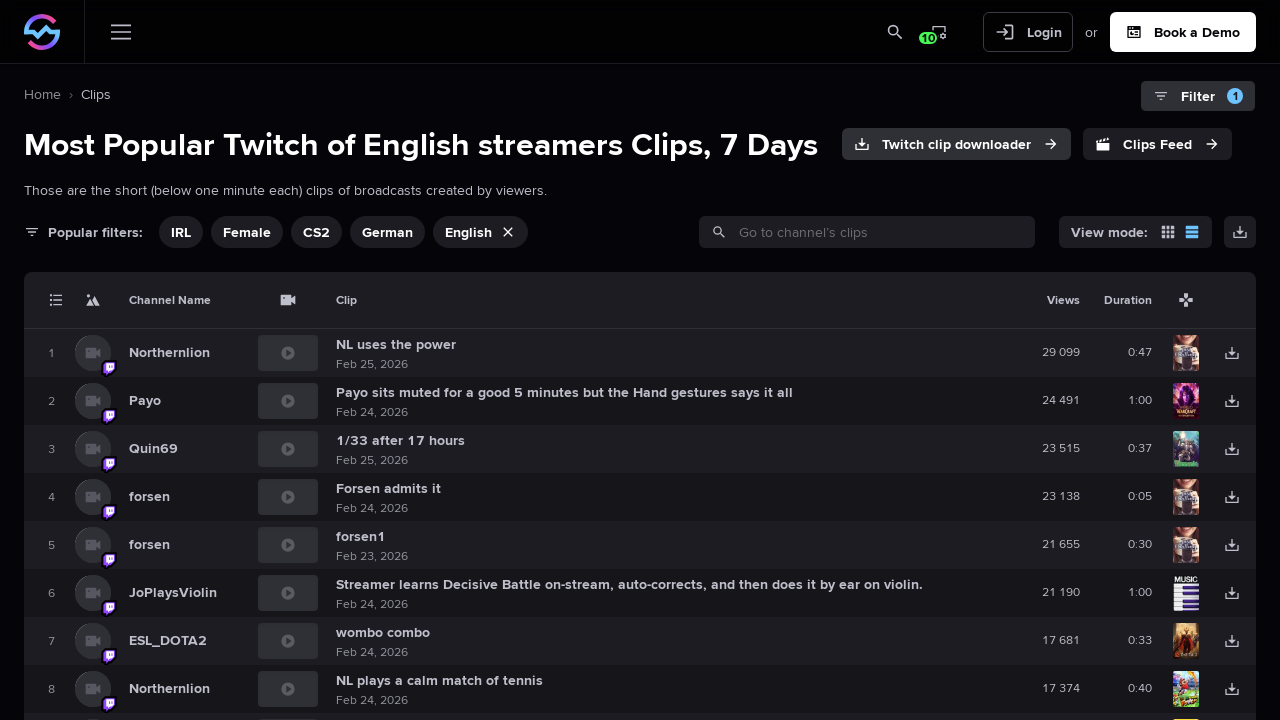